Tests mouse hover functionality by hovering over a button and clicking on the revealed Top link

Starting URL: https://rahulshettyacademy.com/AutomationPractice/

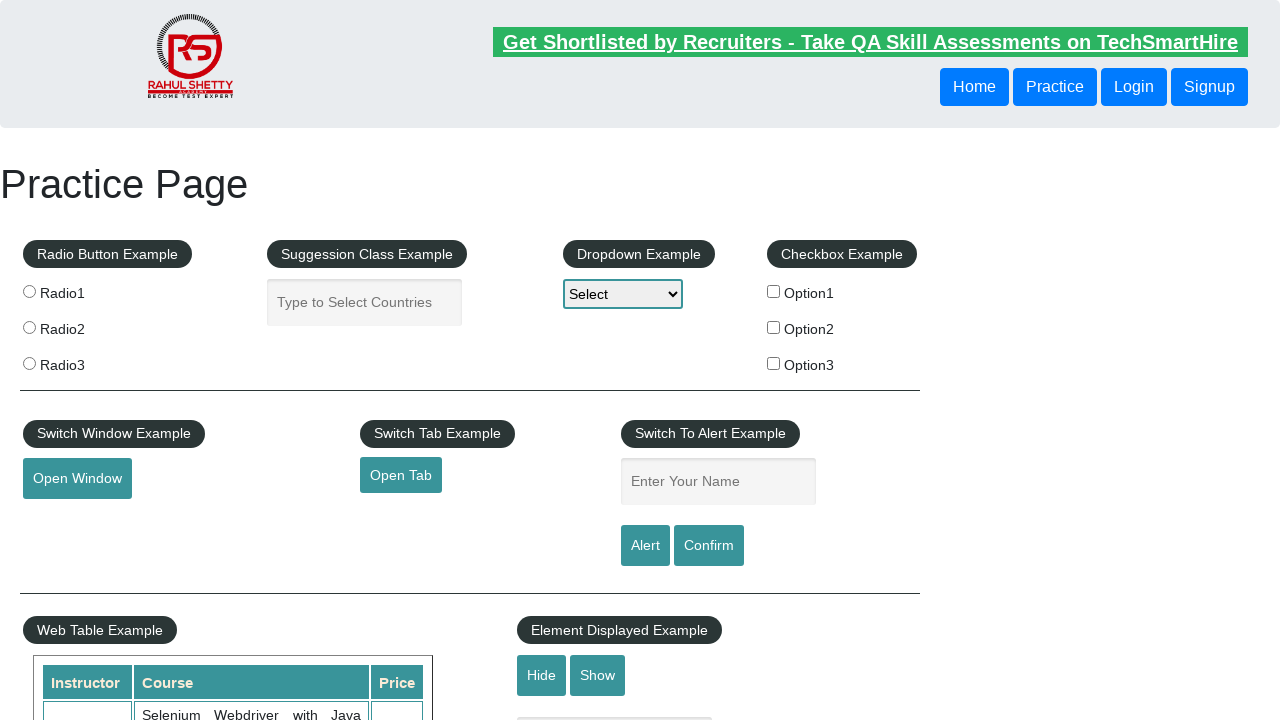

Scrolled down 1200 pixels to reveal mouse hover section
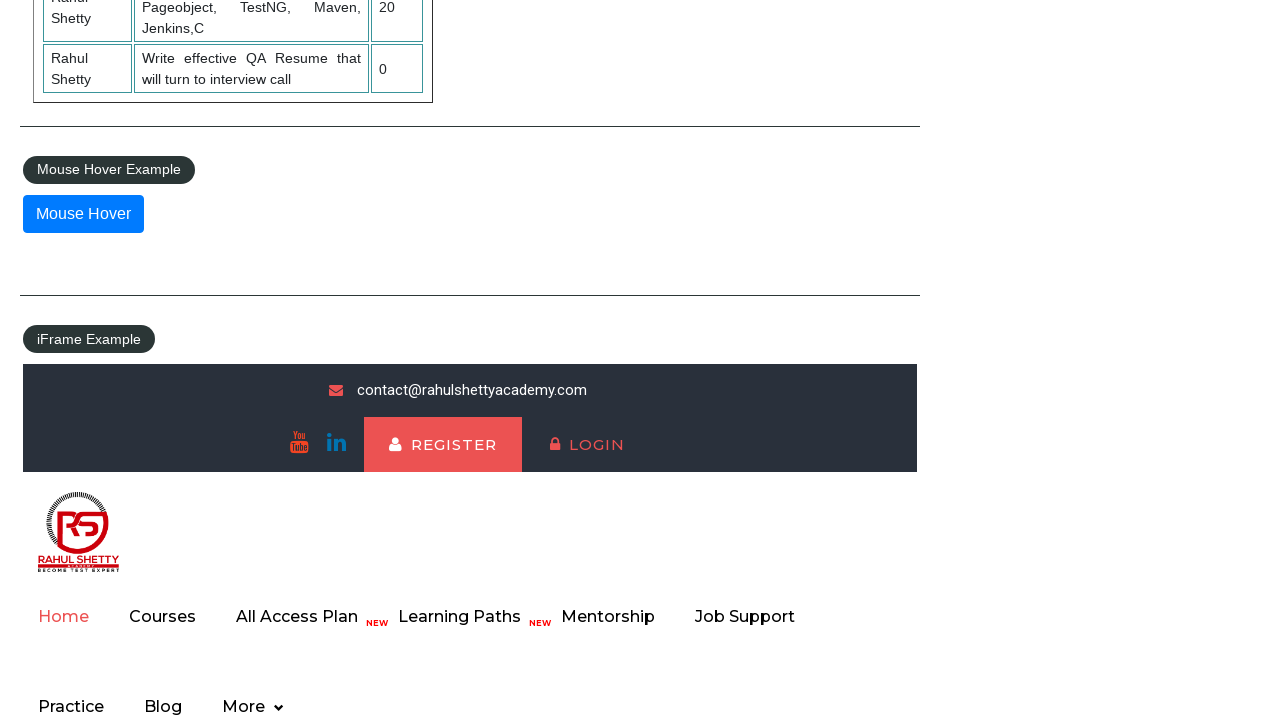

Hovered over the mouse hover button to reveal hidden links at (83, 214) on #mousehover
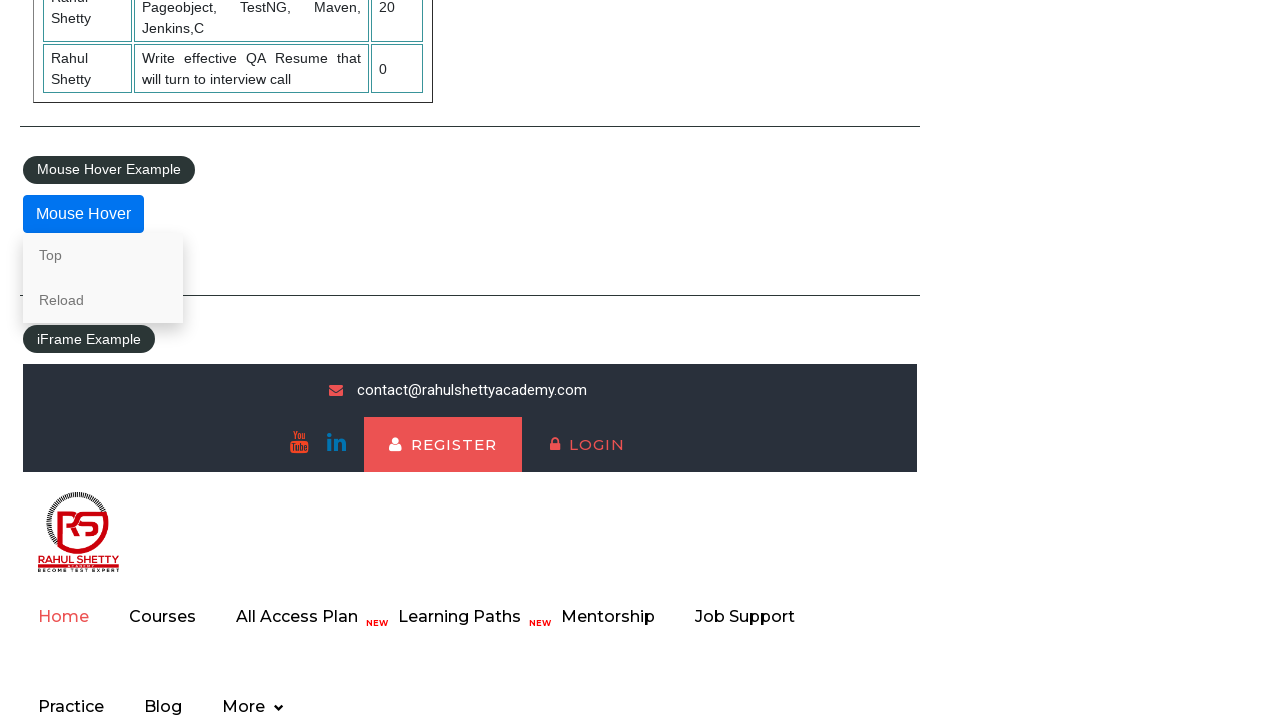

Clicked on the revealed 'Top' link at (103, 255) on a:has-text('Top')
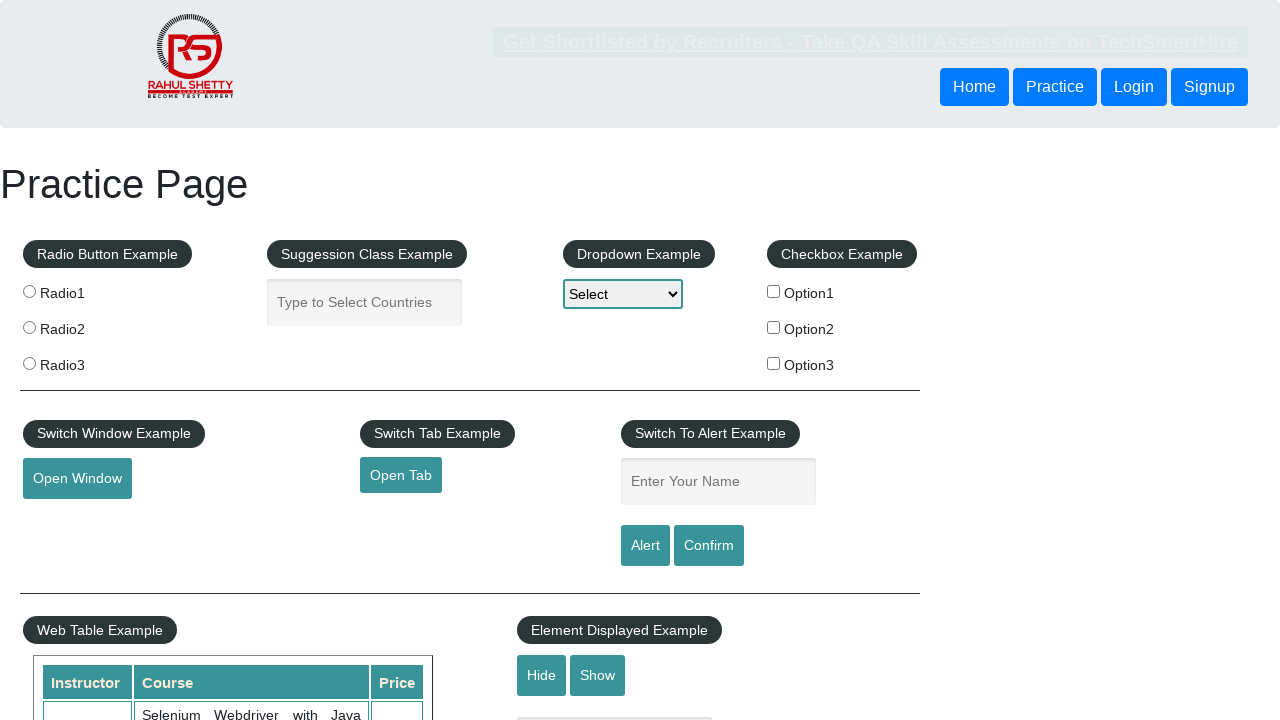

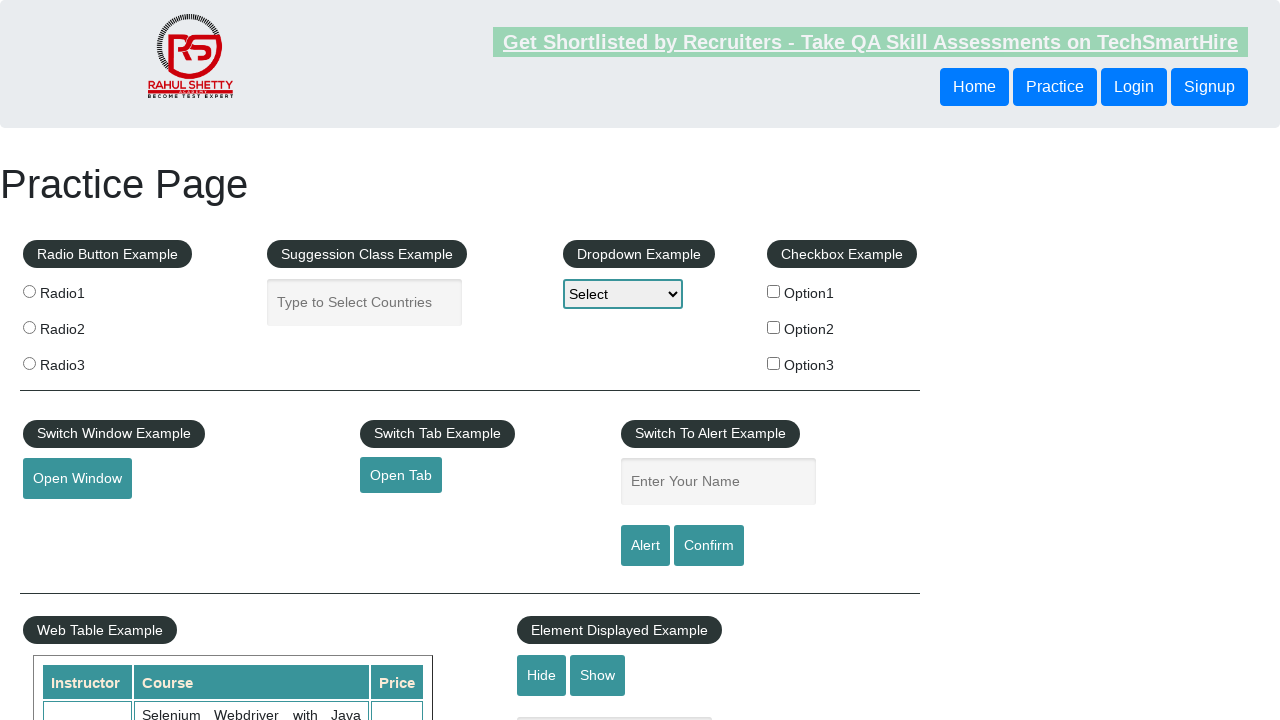